Selects the Selenium checkbox and deselects the REST API checkbox, verifying the state changes.

Starting URL: http://www.testdiary.com/training/selenium/selenium-test-page/

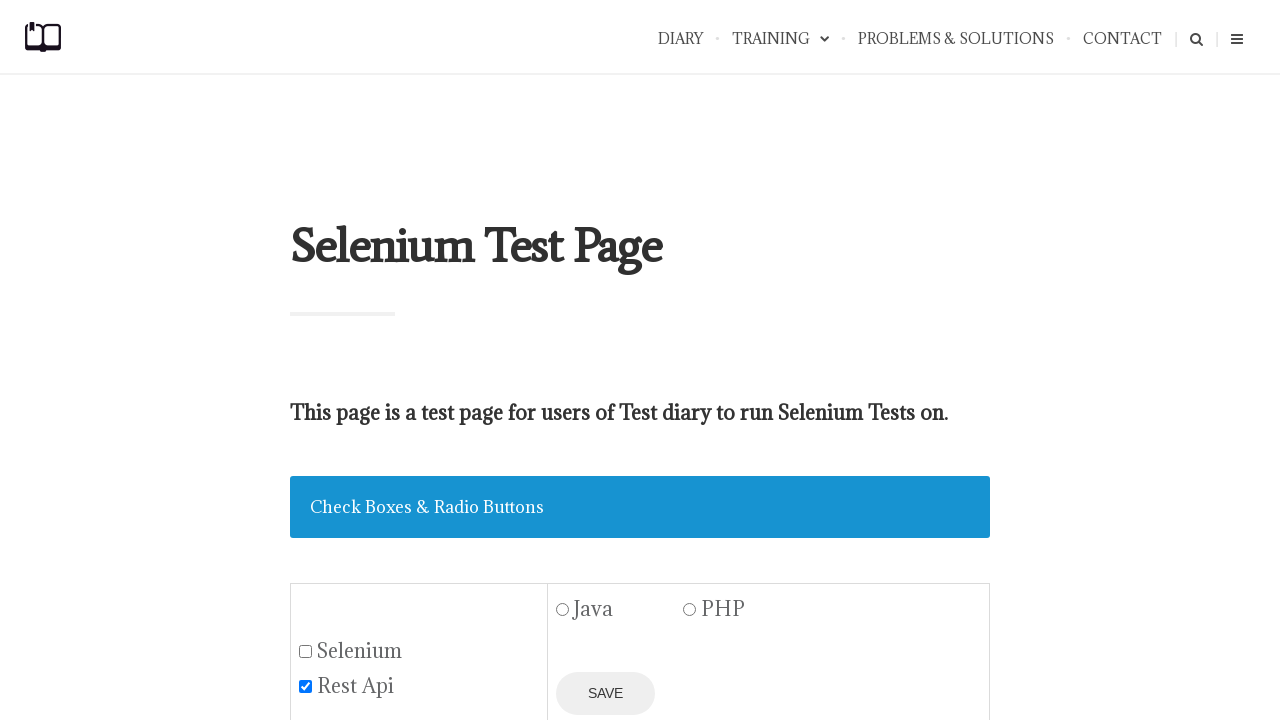

Waited for 'Check Boxes' section header to be visible
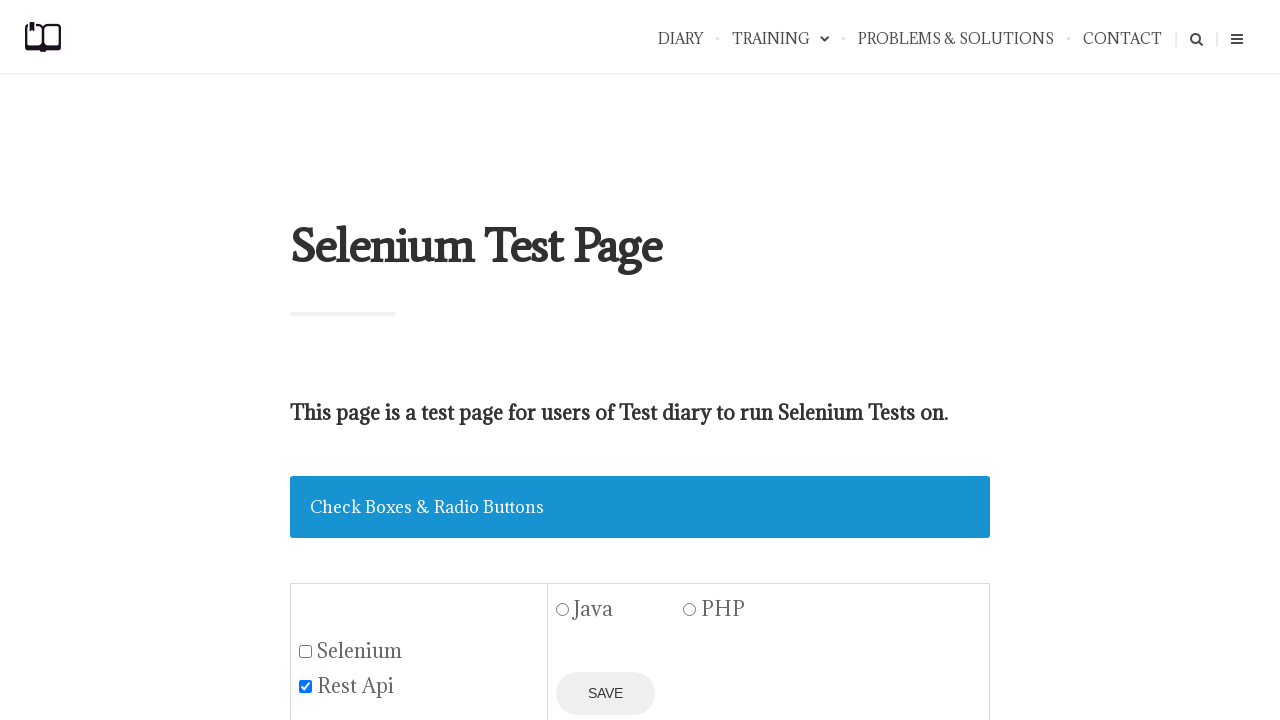

Clicked Selenium checkbox to select it at (306, 651) on #seleniumbox
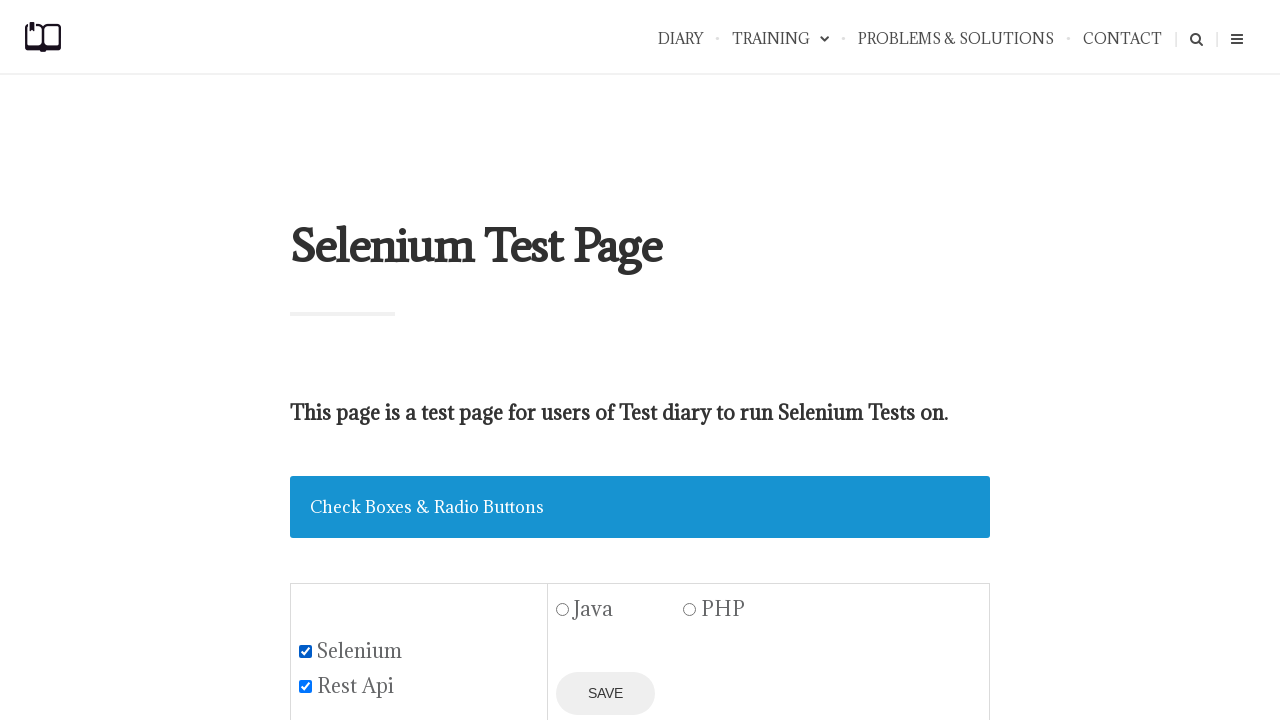

Verified Selenium checkbox is selected
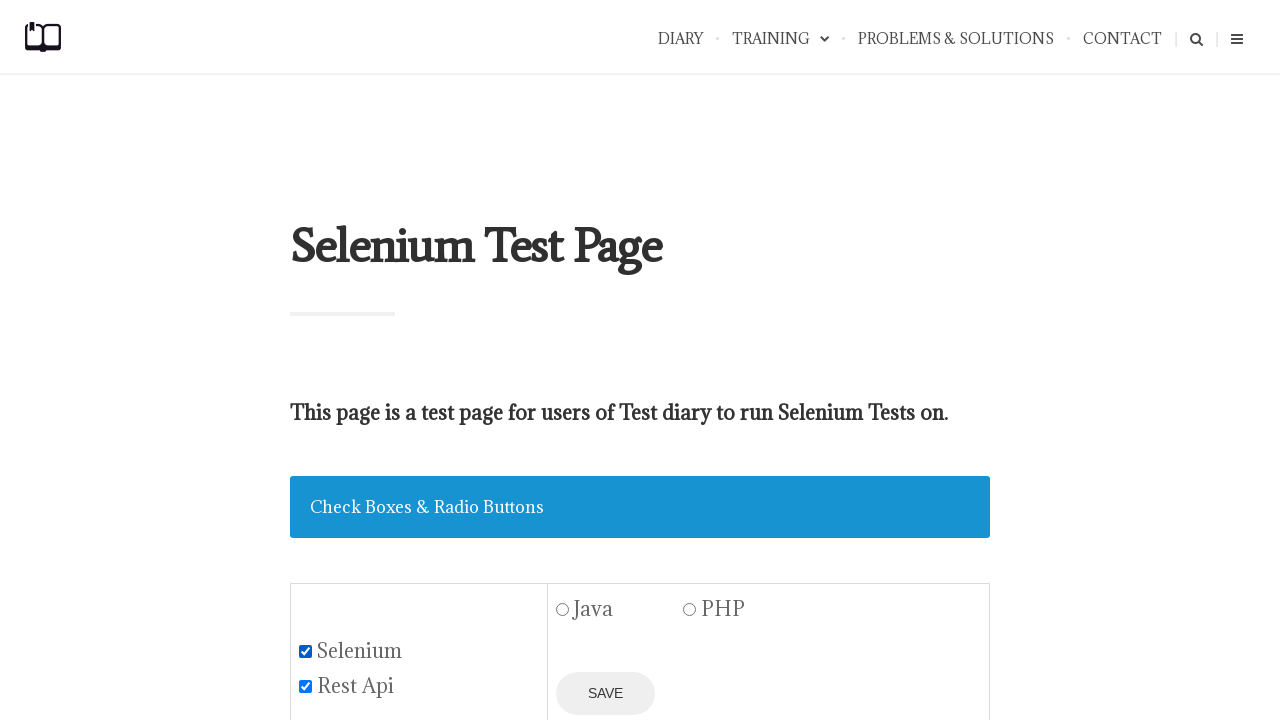

Clicked REST API checkbox to deselect it at (306, 686) on #restapibox
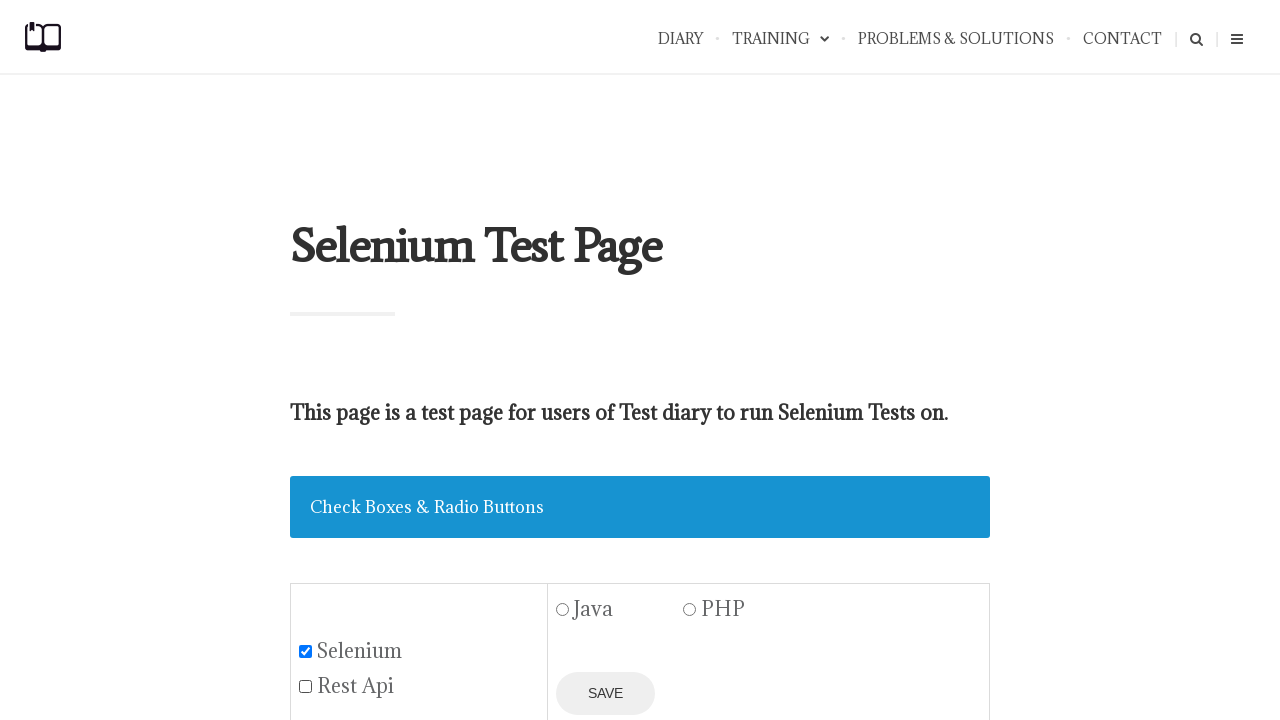

Verified REST API checkbox is deselected
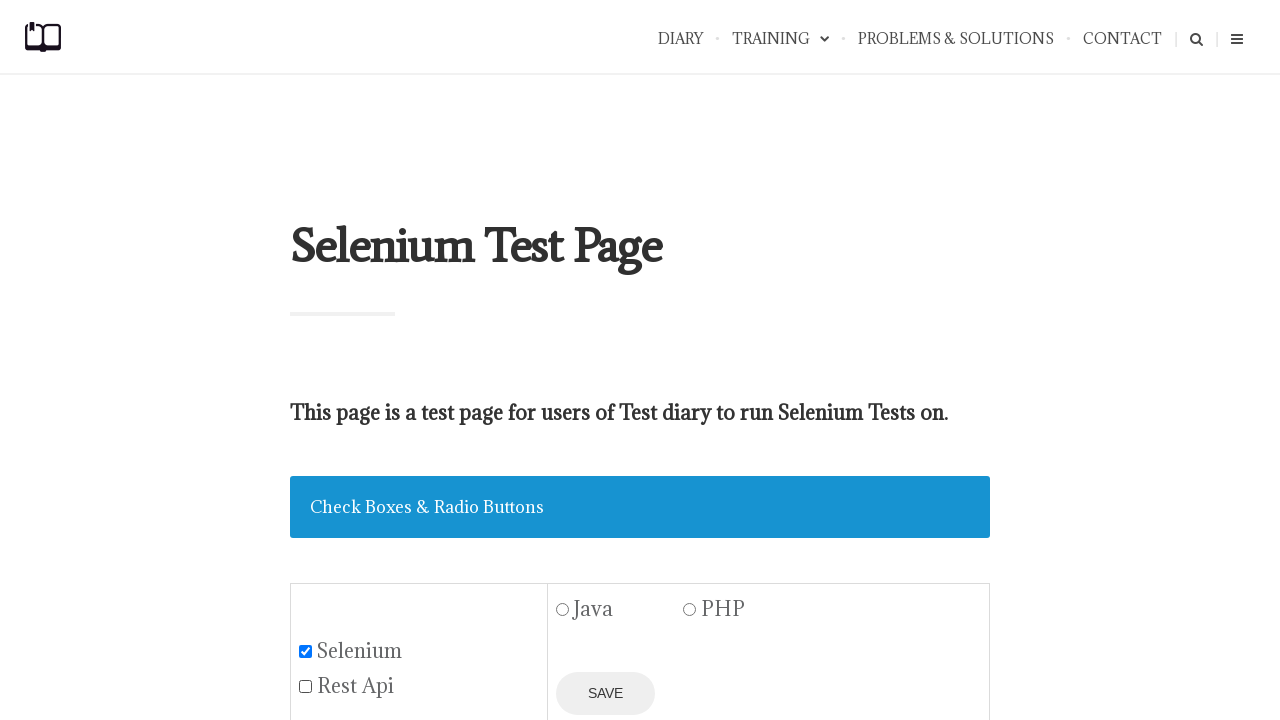

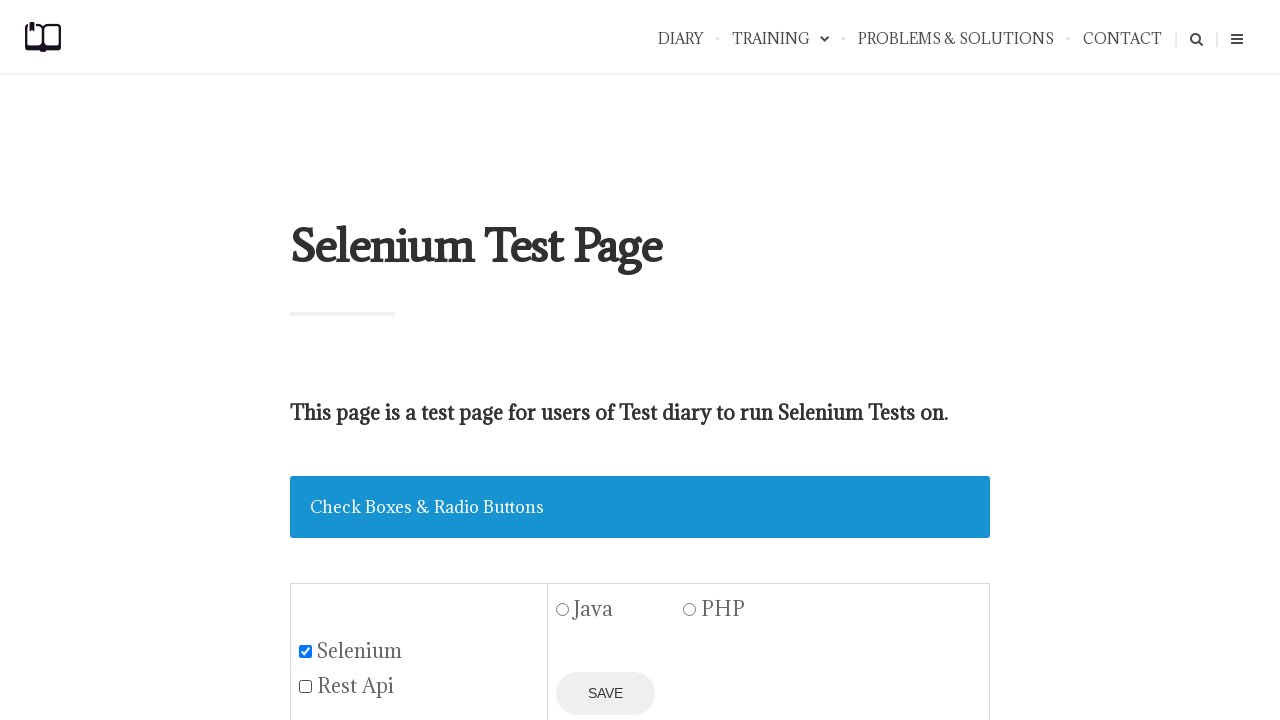